Navigates through the Stuttgart Immigration Office appointment booking form, selecting the "Ausländerbehörde - eAT-Ausgabe" service point, choosing the "1 Person" option with "10 Minuten" duration, and proceeding through the form steps to reach the date selection page.

Starting URL: https://stuttgart.konsentas.de/form/7/?signup_new=1

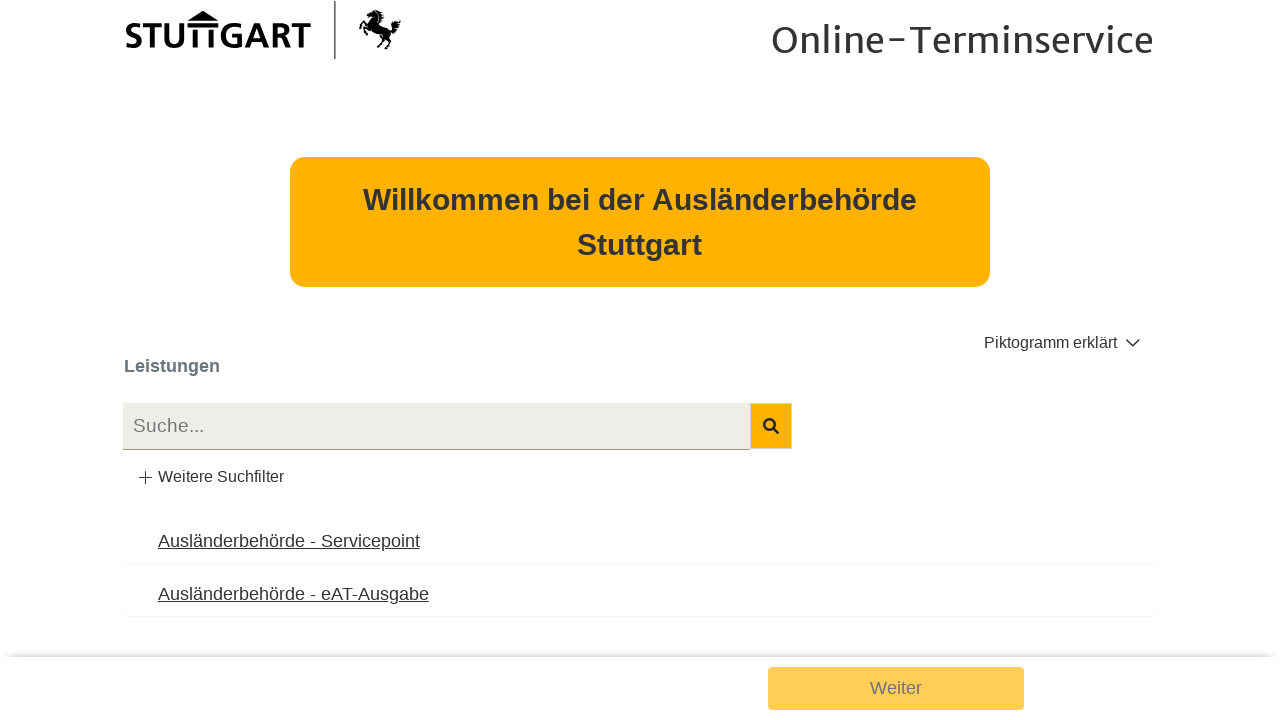

Waited for Ausländerbehörde service selector to load
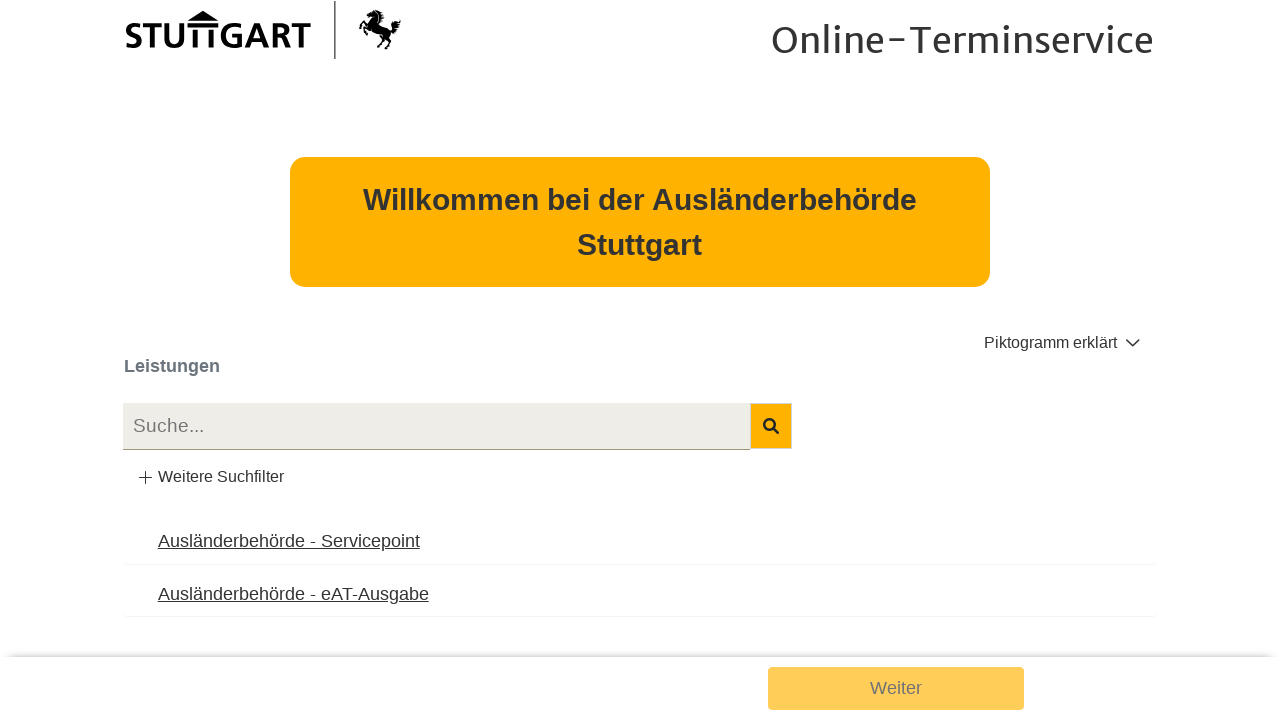

Clicked Ausländerbehörde - eAT-Ausgabe to expand service section at (649, 594) on #collapse-dep-14
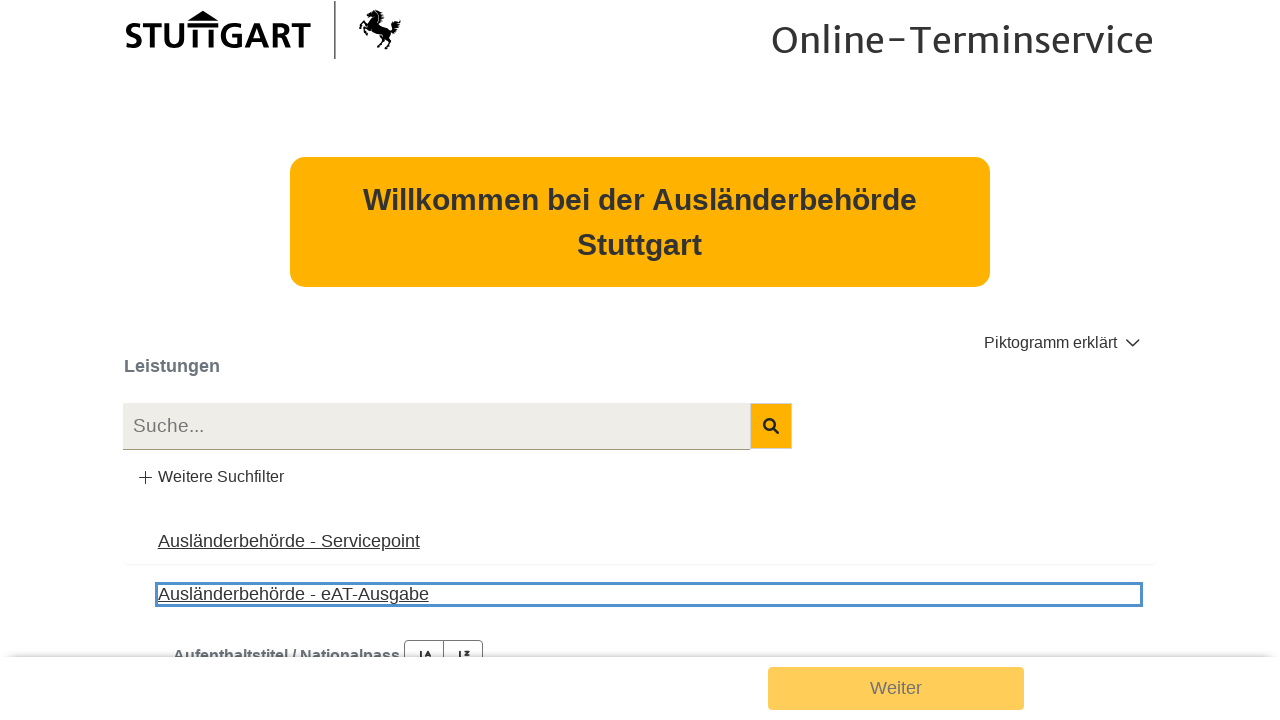

Waited for process options dropdown to load
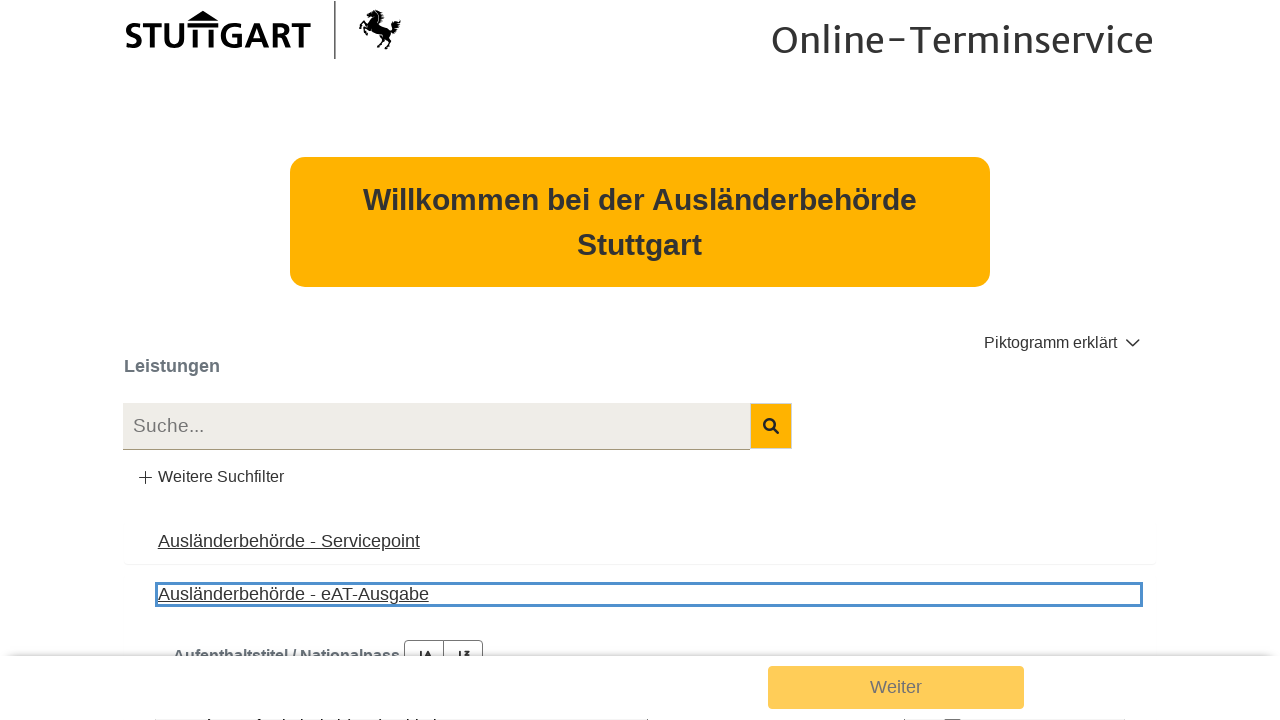

Clicked process options dropdown at (776, 361) on #process-options-dropdown-14_66
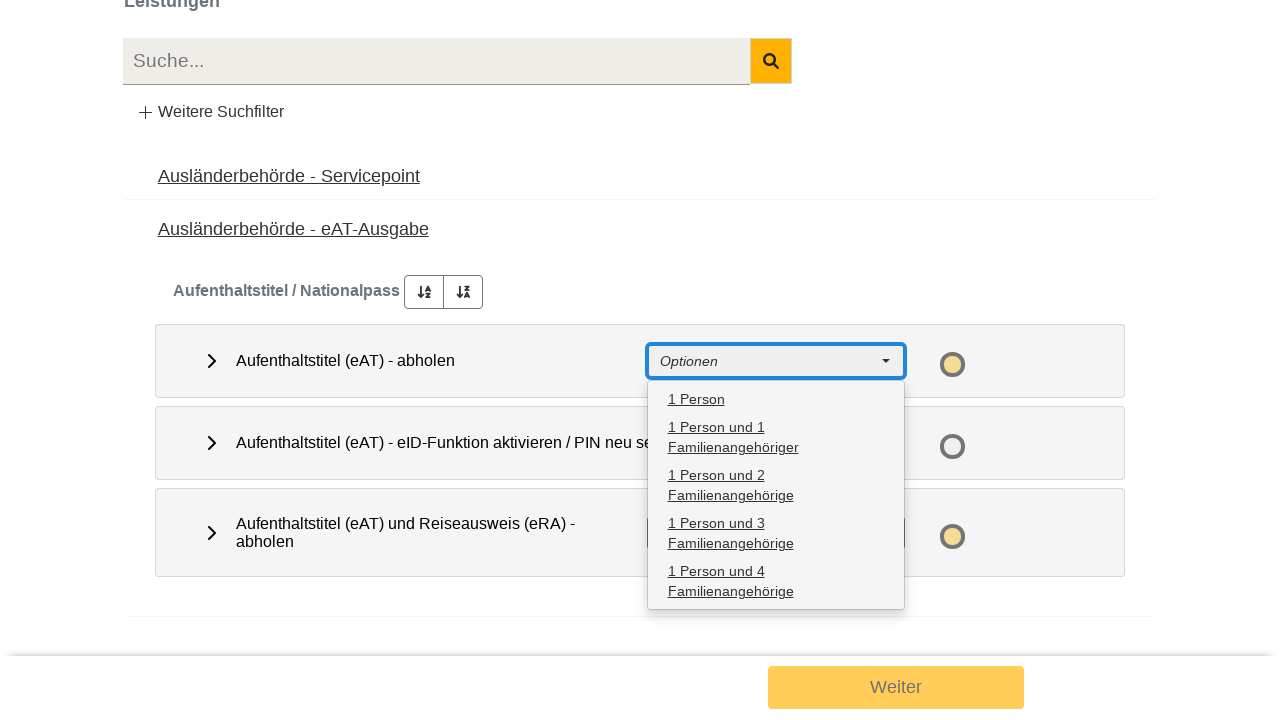

Dropdown menu is now visible
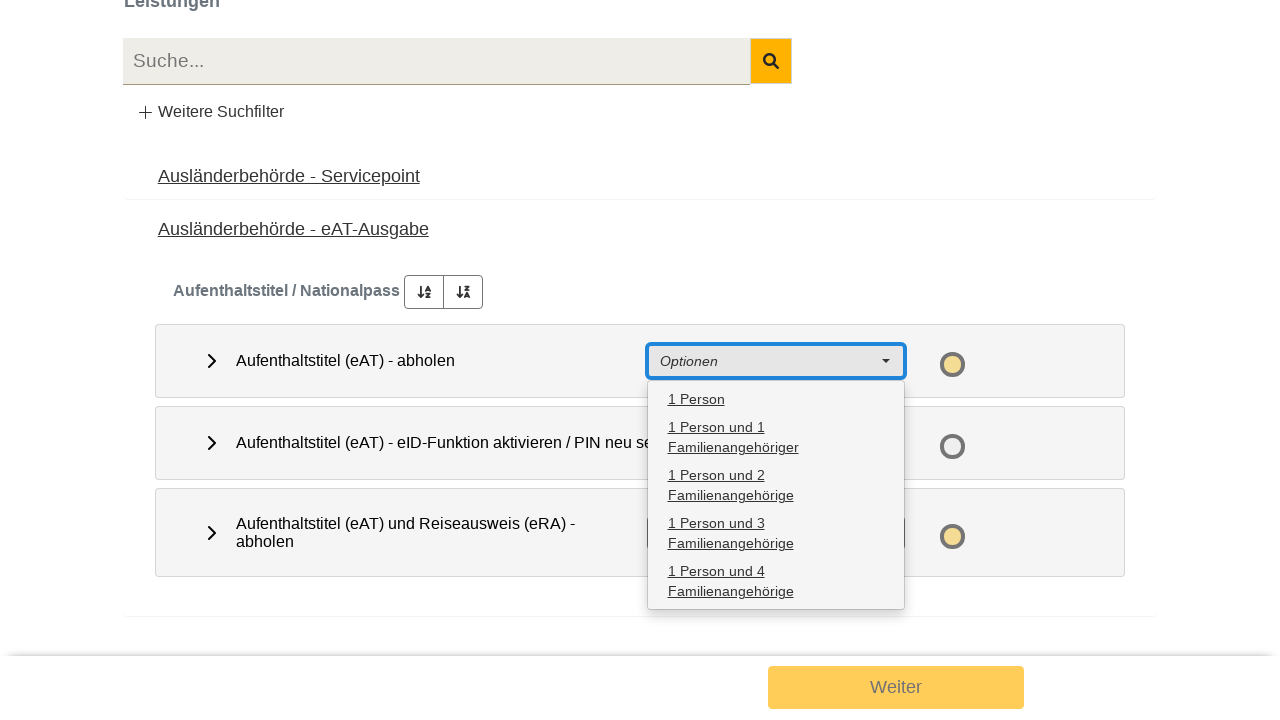

Selected '1 Person' option with '10 Minuten' duration at (776, 399) on xpath=//ul[contains(@class, 'dropdown-menu')]/li/a[div/span[text()='1 Person'] a
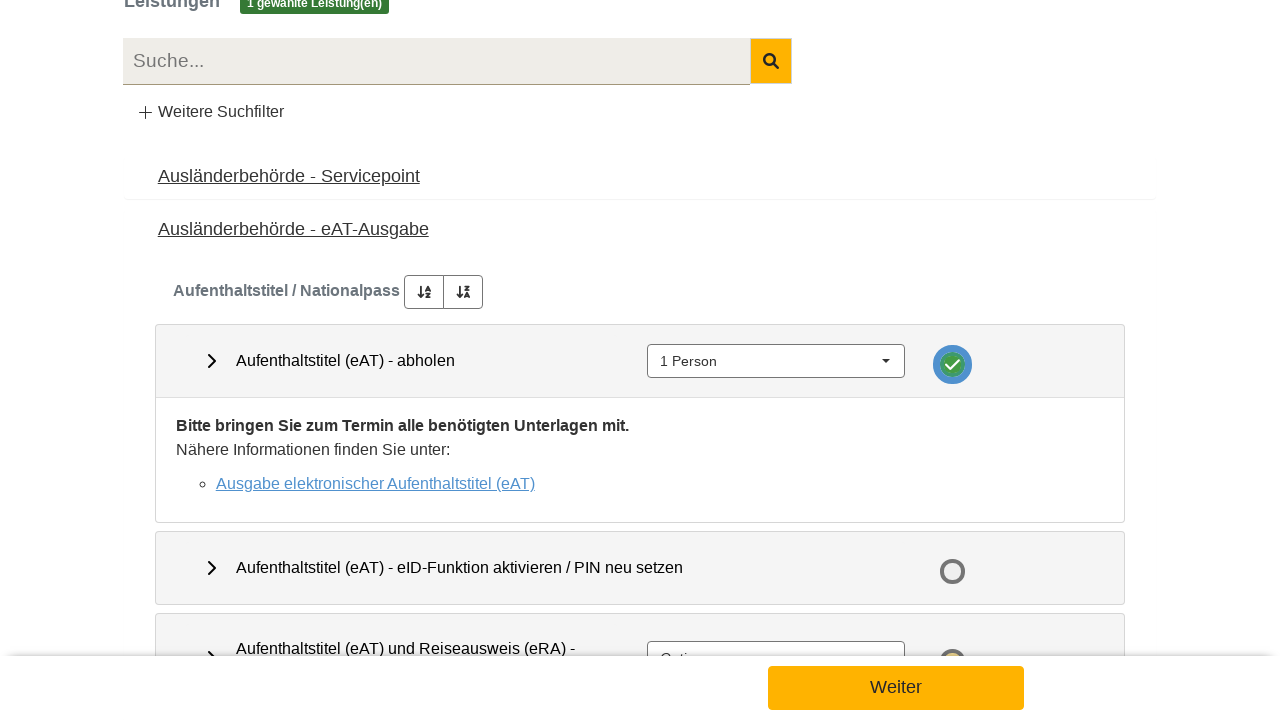

Waited for first Weiter (Continue) button to load
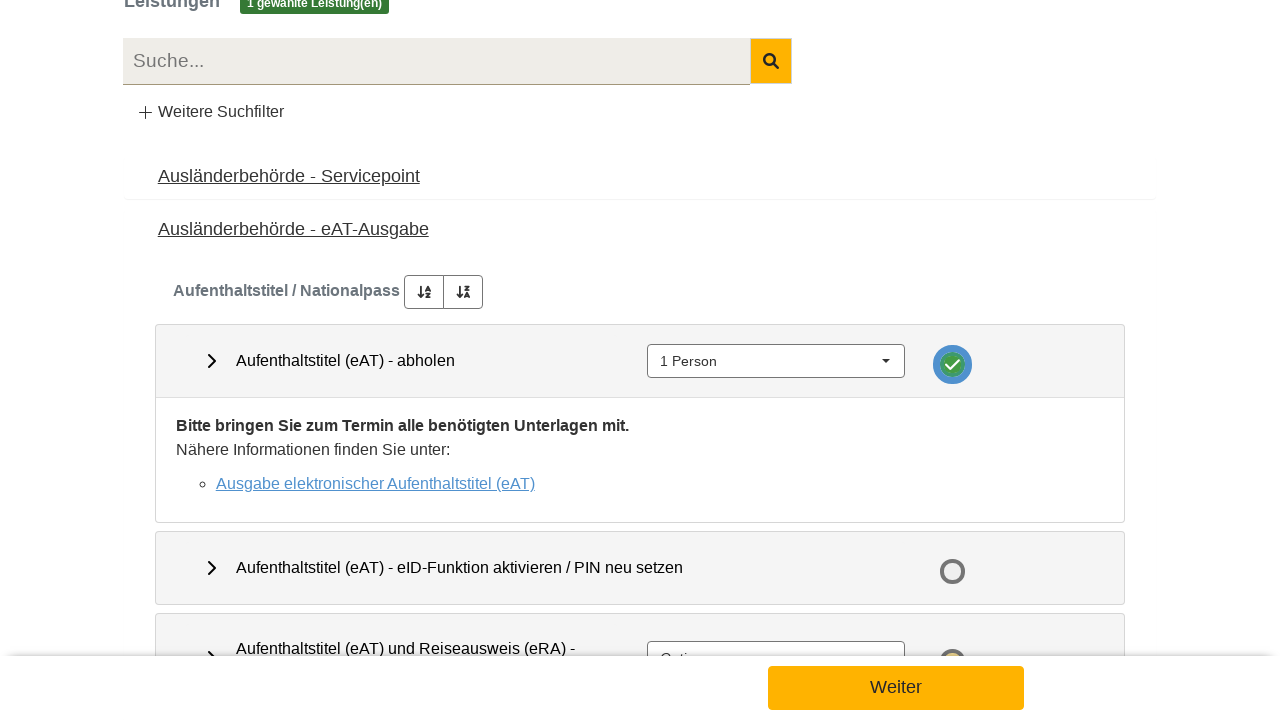

Clicked first Weiter button to proceed
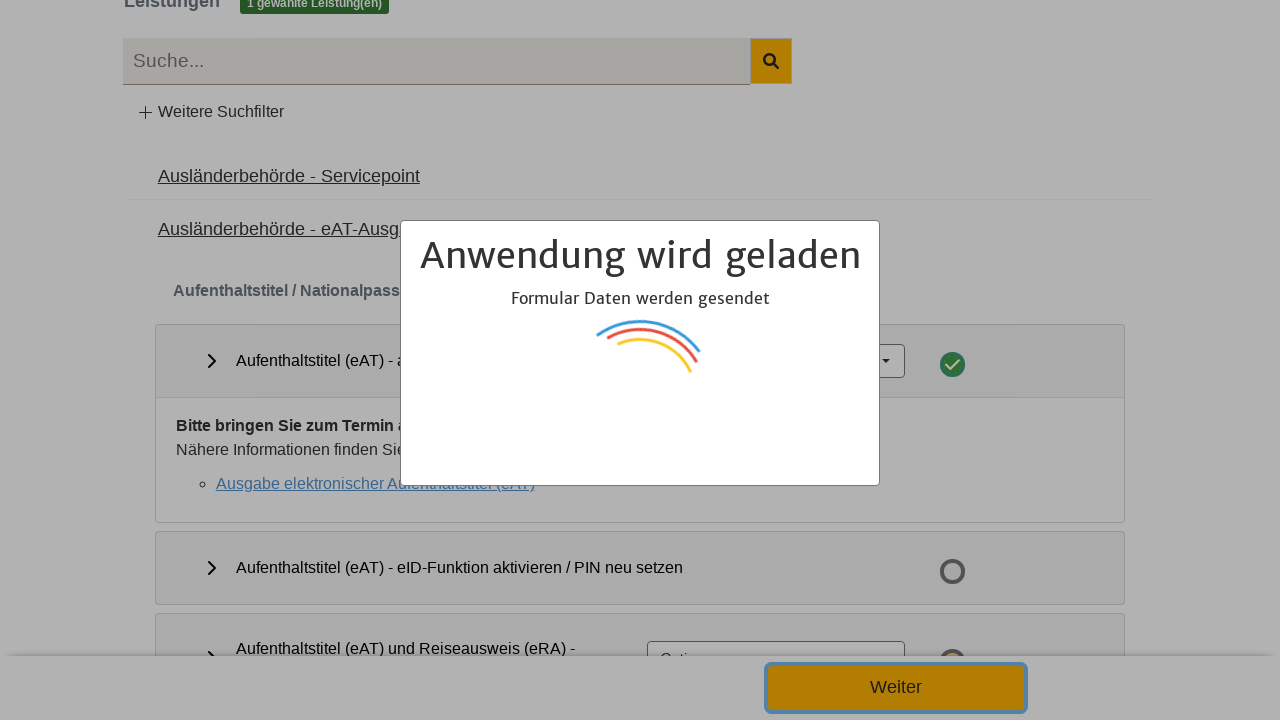

Service confirmation page loaded with heading 'aufenthaltstiteleatabholen1person'
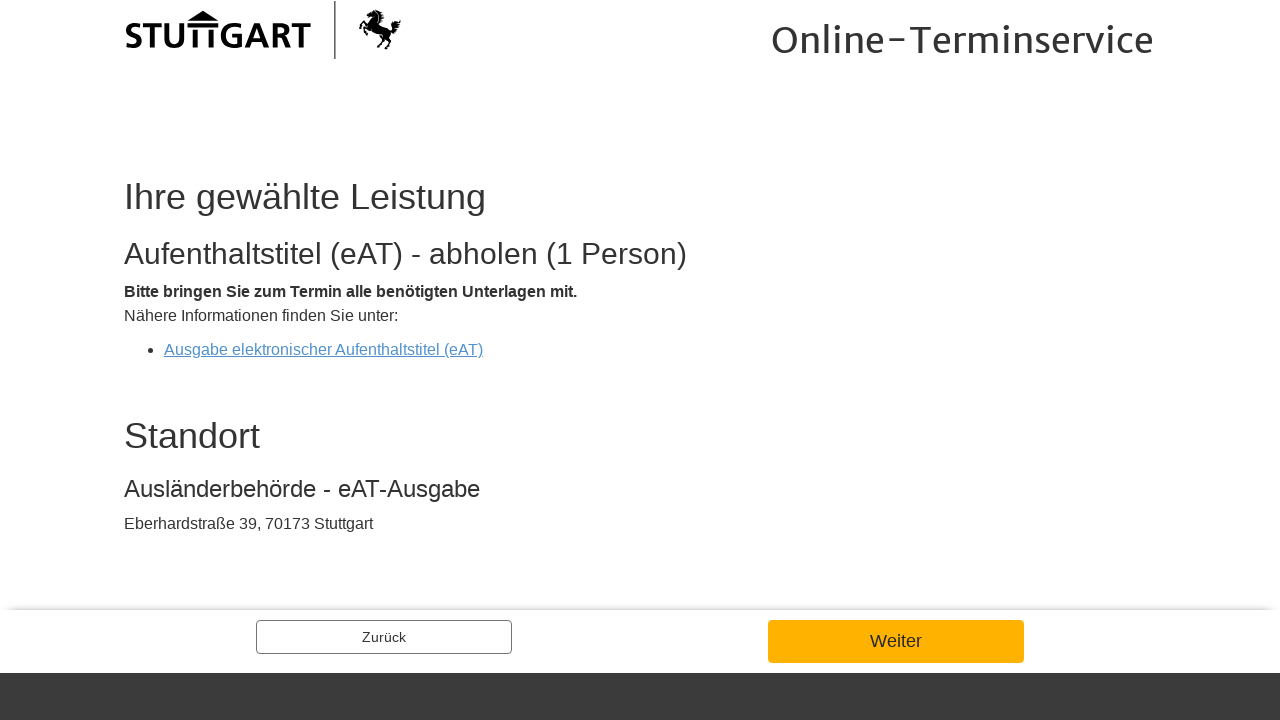

Located all Weiter buttons on the confirmation page
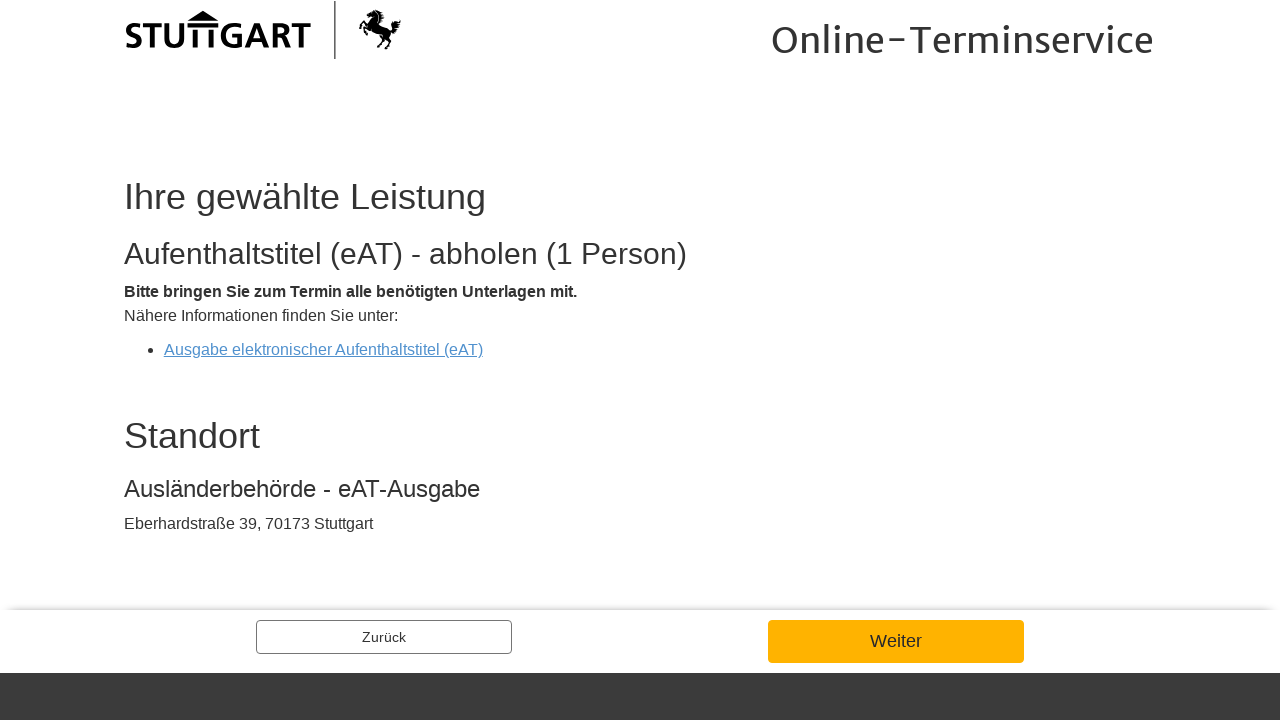

Clicked second Weiter button to proceed to date selection at (896, 642) on .btn_formcontroll_next >> nth=0
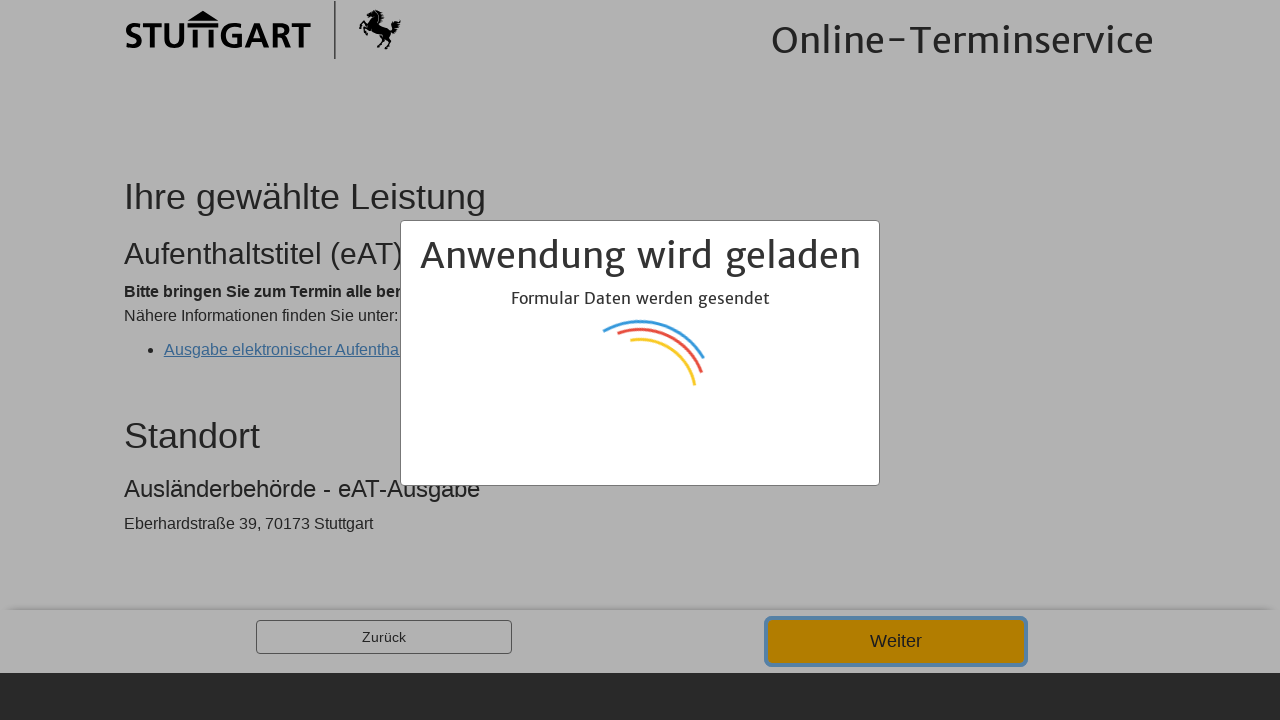

Date selection page loaded or no appointments message displayed
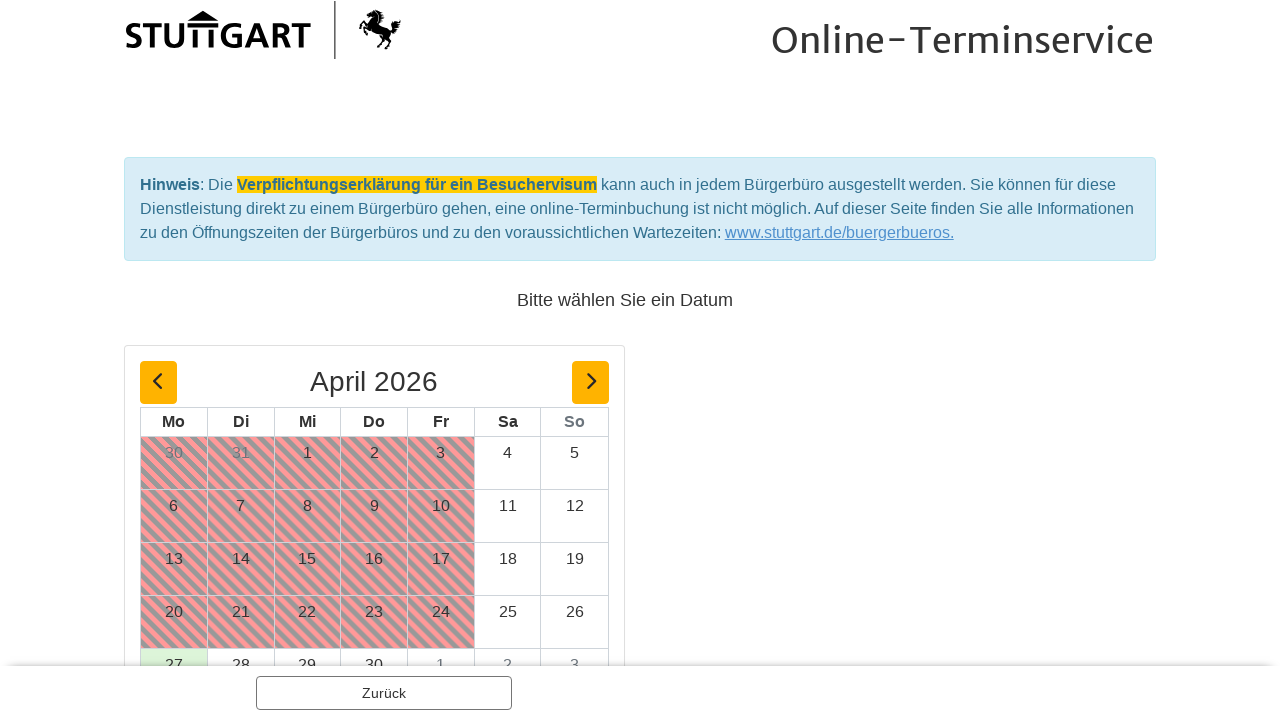

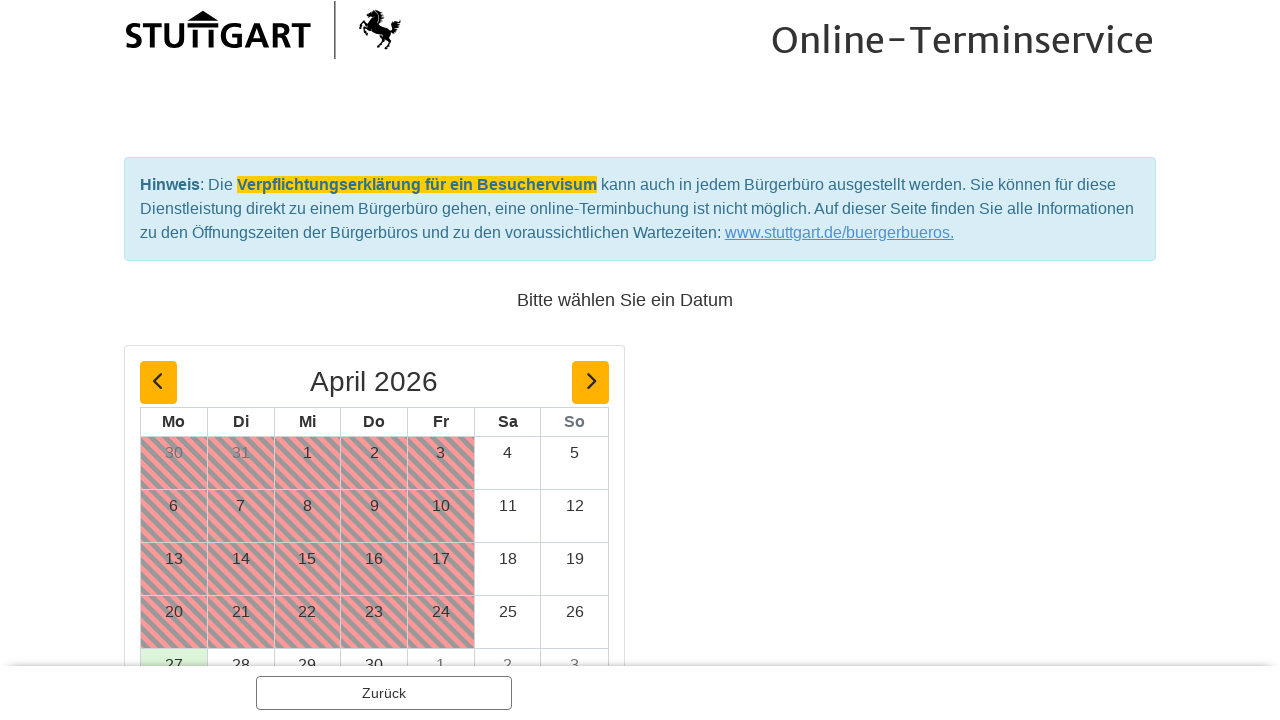